Tests navigator component's navigation between first and last pages by clicking navigation buttons and verifying the page state changes accordingly.

Starting URL: https://documentation.webforj.com/docs/components/navigator#maximum-pages

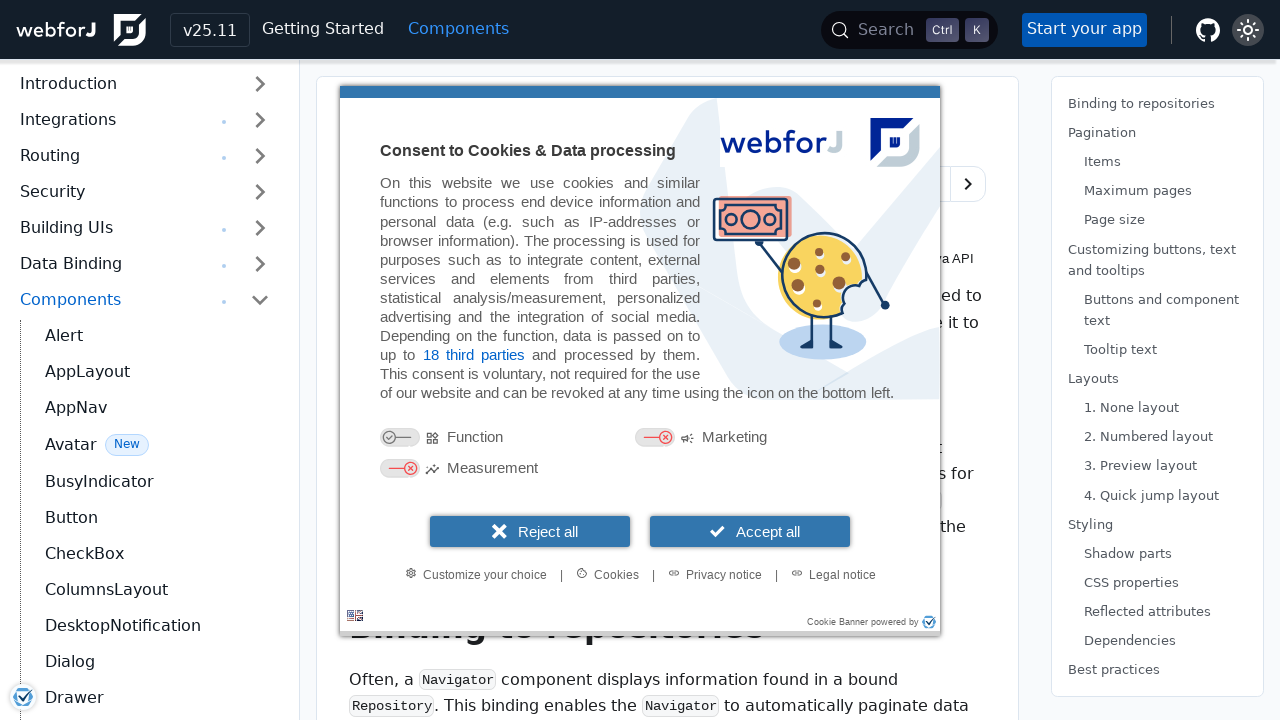

Clicked 'Goto page 1' button in navigator component at (462, 704) on iframe >> nth=1 >> internal:control=enter-frame >> internal:label="Goto page 1"i
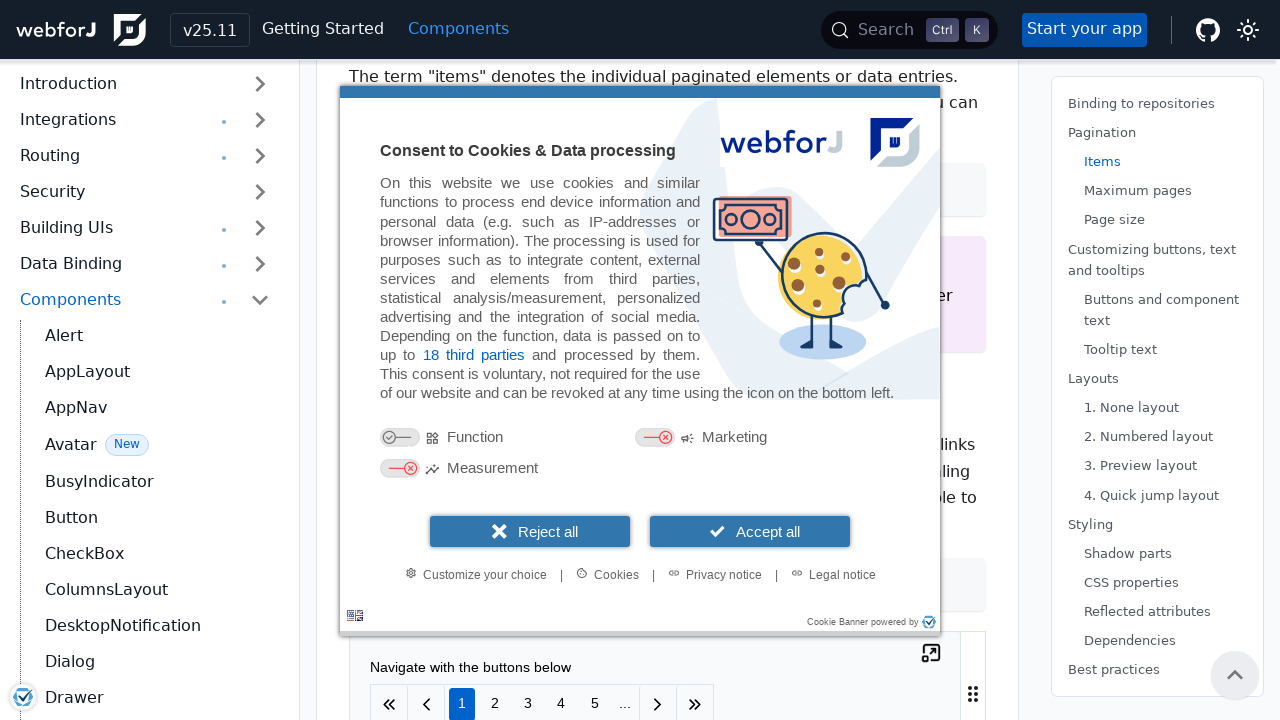

Verified page 1 button is visible in navigator
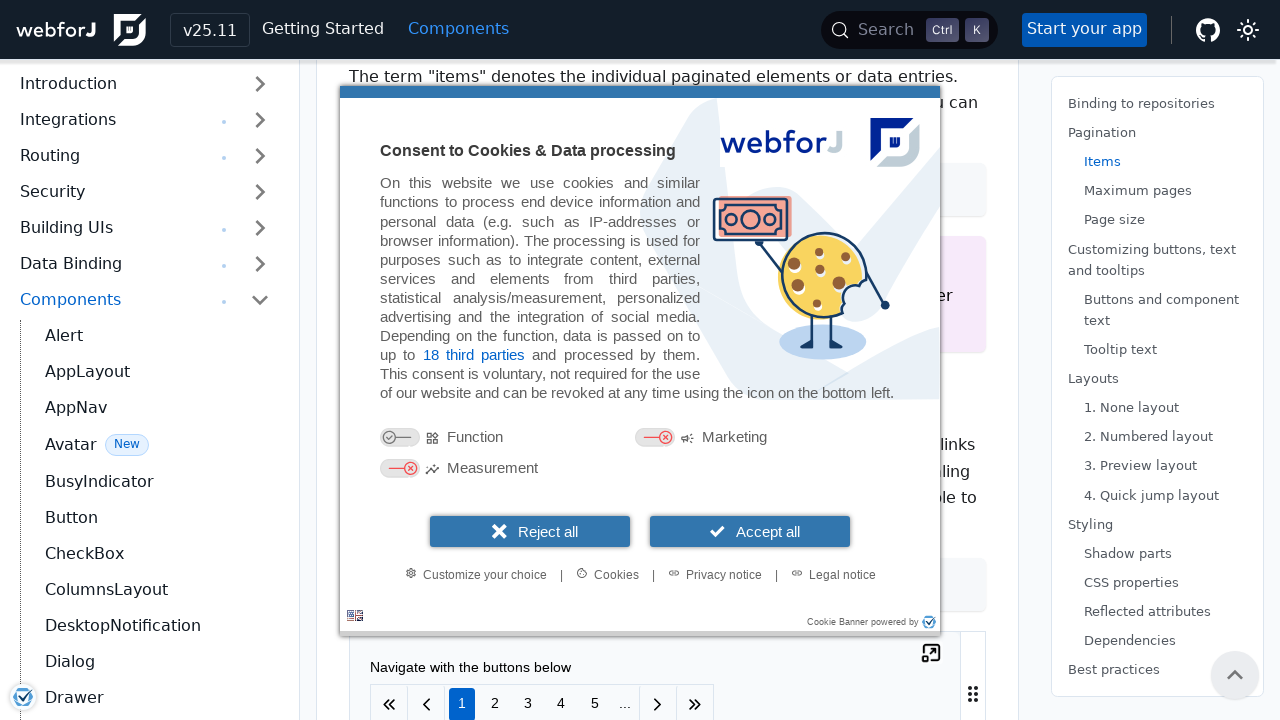

Clicked 'Goto last page' button to navigate to page 10 at (695, 701) on iframe >> nth=1 >> internal:control=enter-frame >> internal:label="Goto last pag
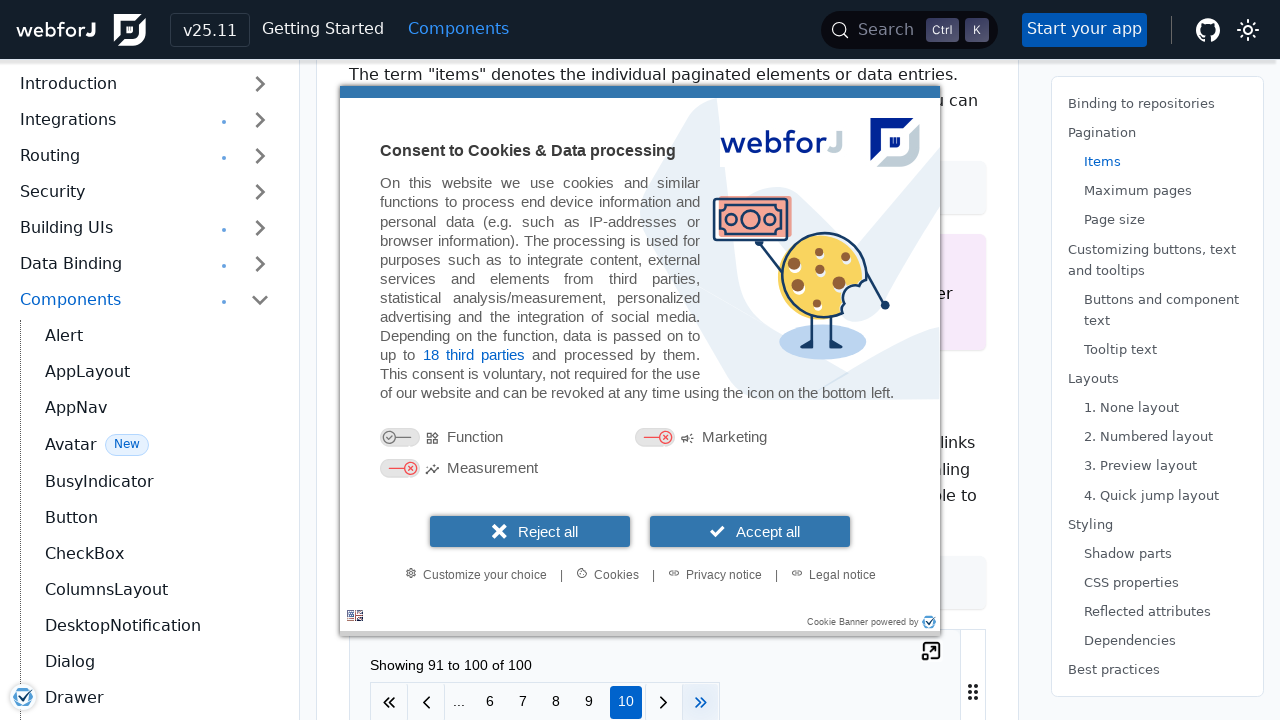

Verified page 10 button is visible in navigator
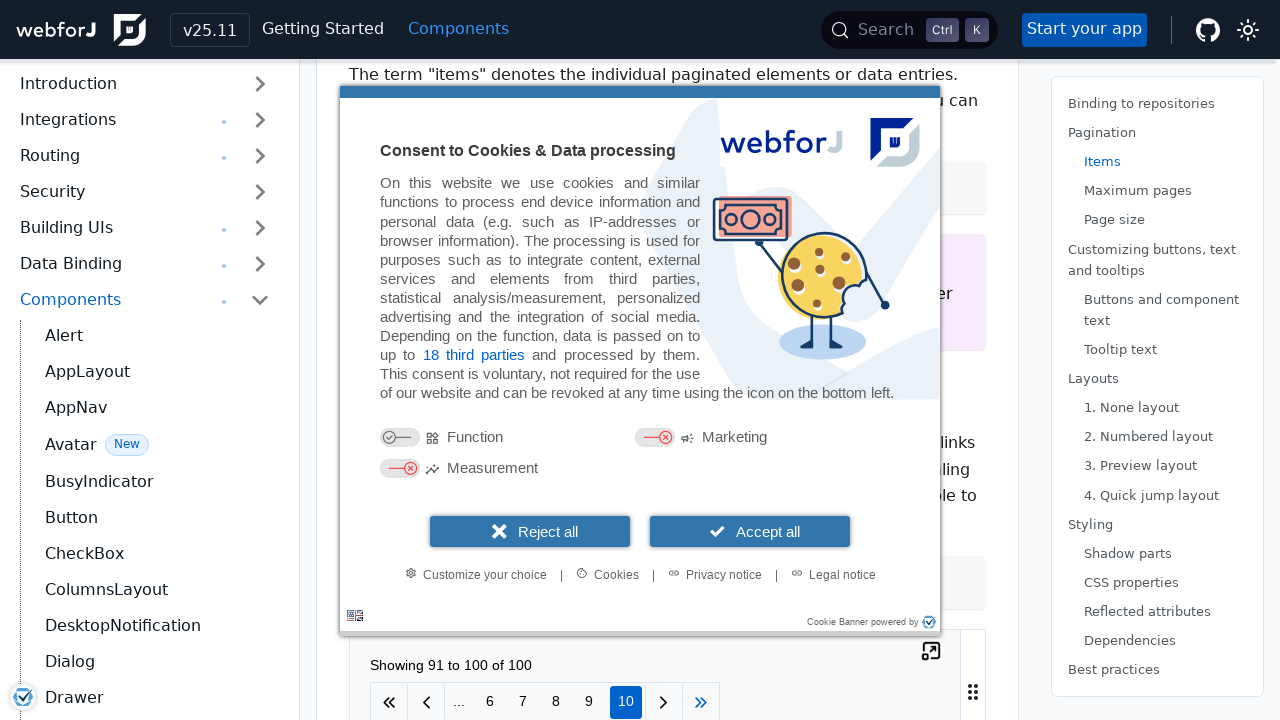

Clicked 'Goto first page' button to jump back to page 1 at (390, 701) on iframe >> nth=1 >> internal:control=enter-frame >> internal:label="Goto first pa
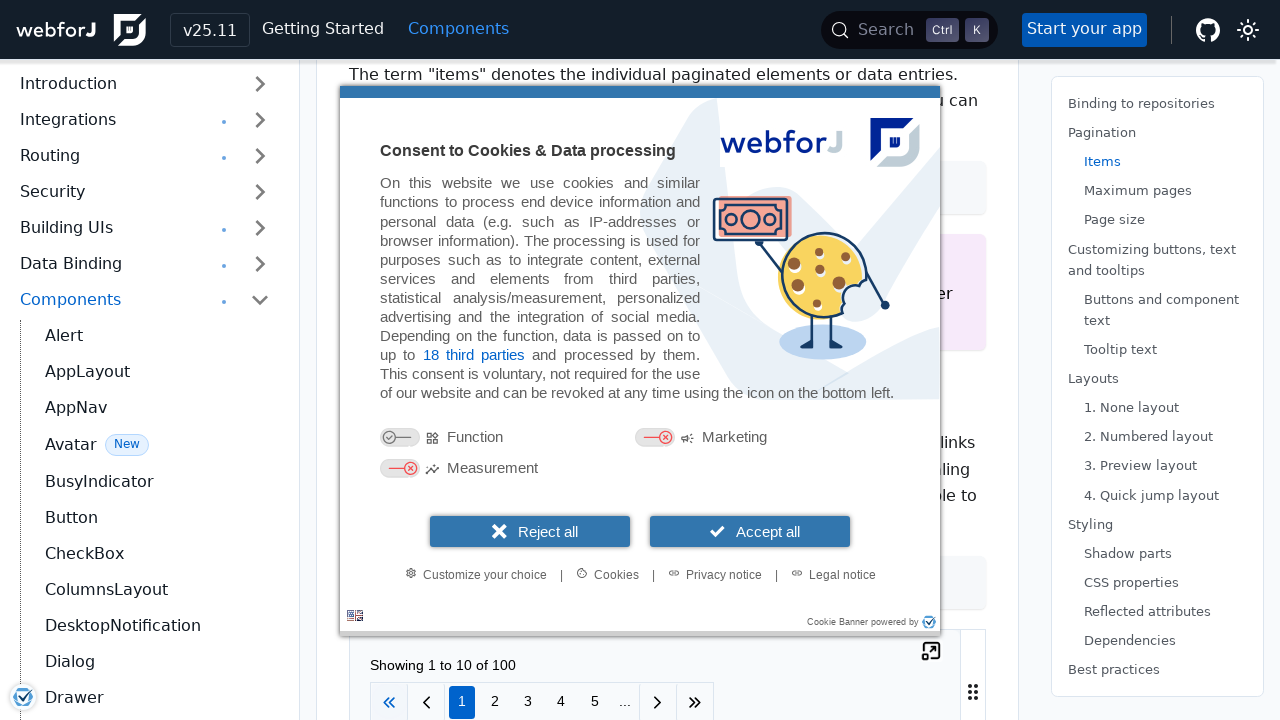

Verified navigator returned to page 1 after clicking first page button
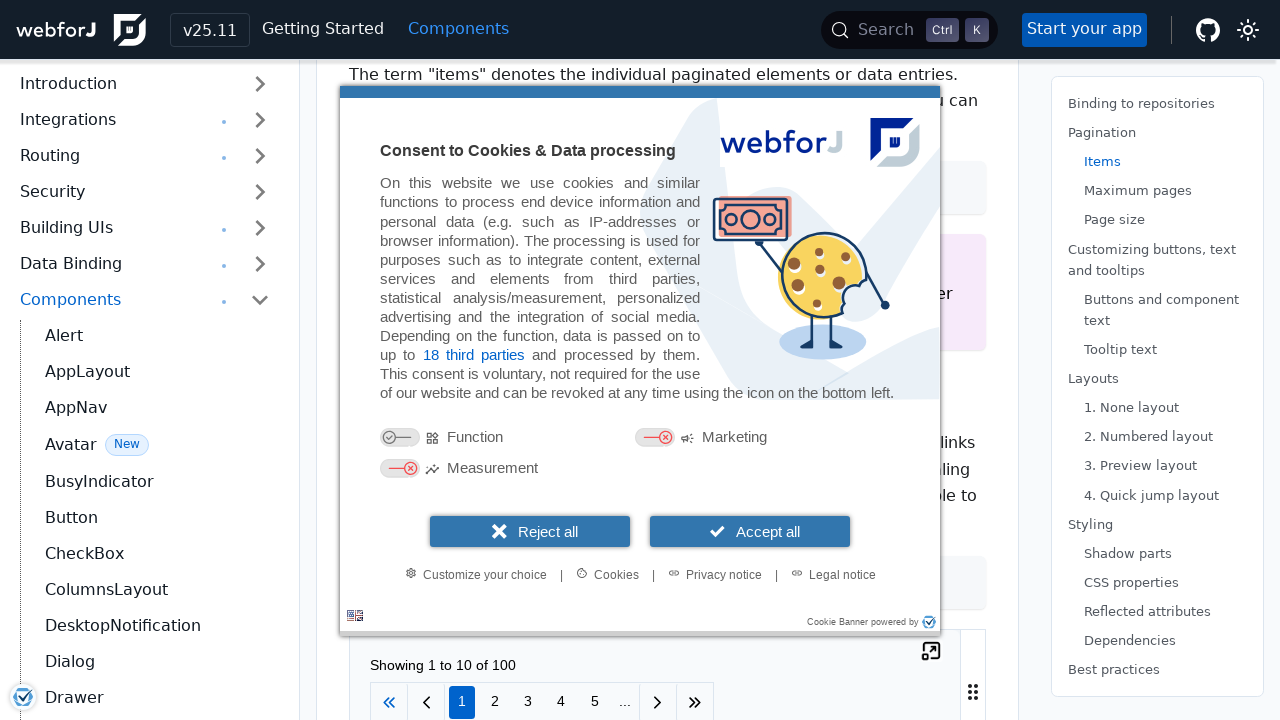

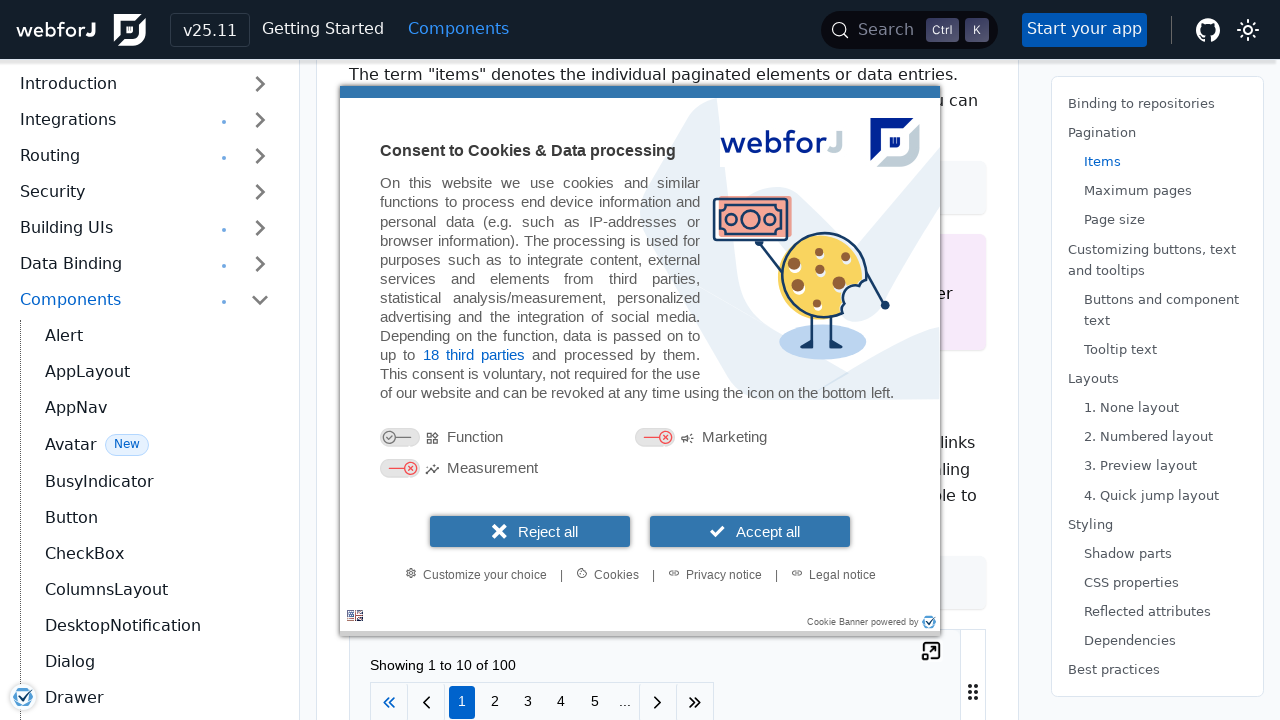